Navigates to Web Form page and verifies the URL and title

Starting URL: https://bonigarcia.dev/selenium-webdriver-java/

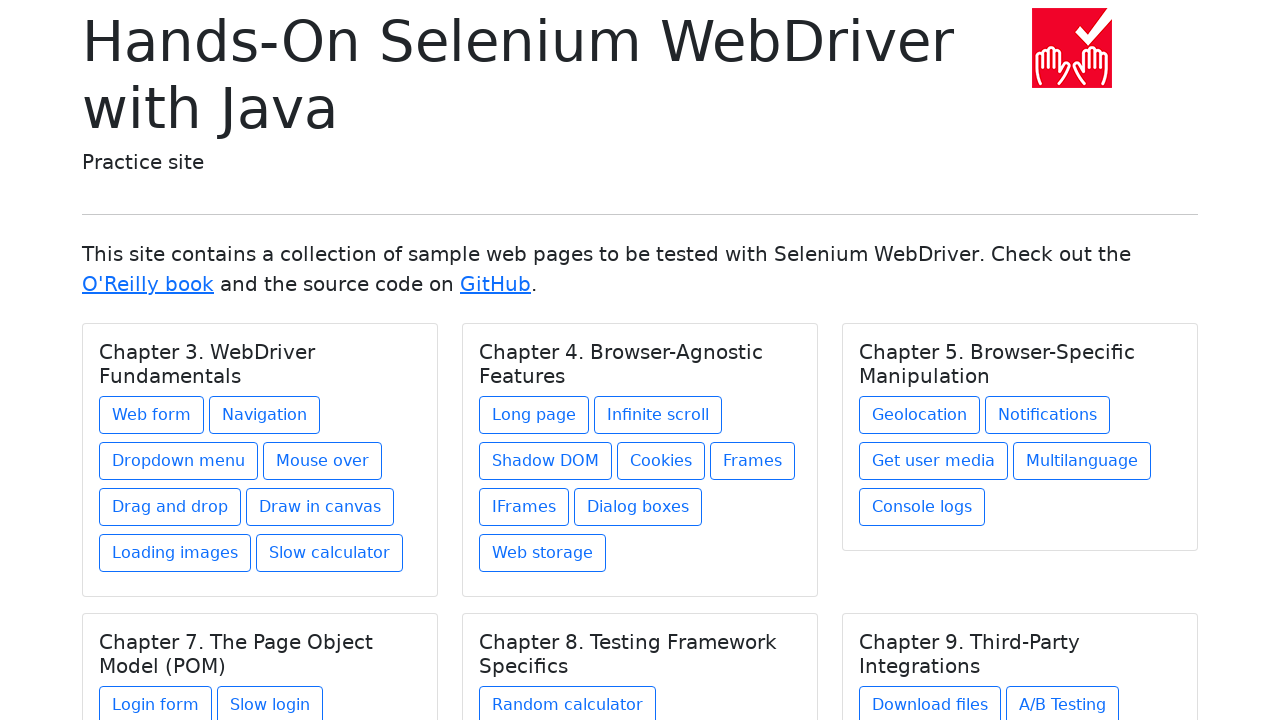

Clicked on Web Form link in Chapter 3 at (152, 415) on xpath=//h5[text() = 'Chapter 3. WebDriver Fundamentals']/../a[contains(@href, 'w
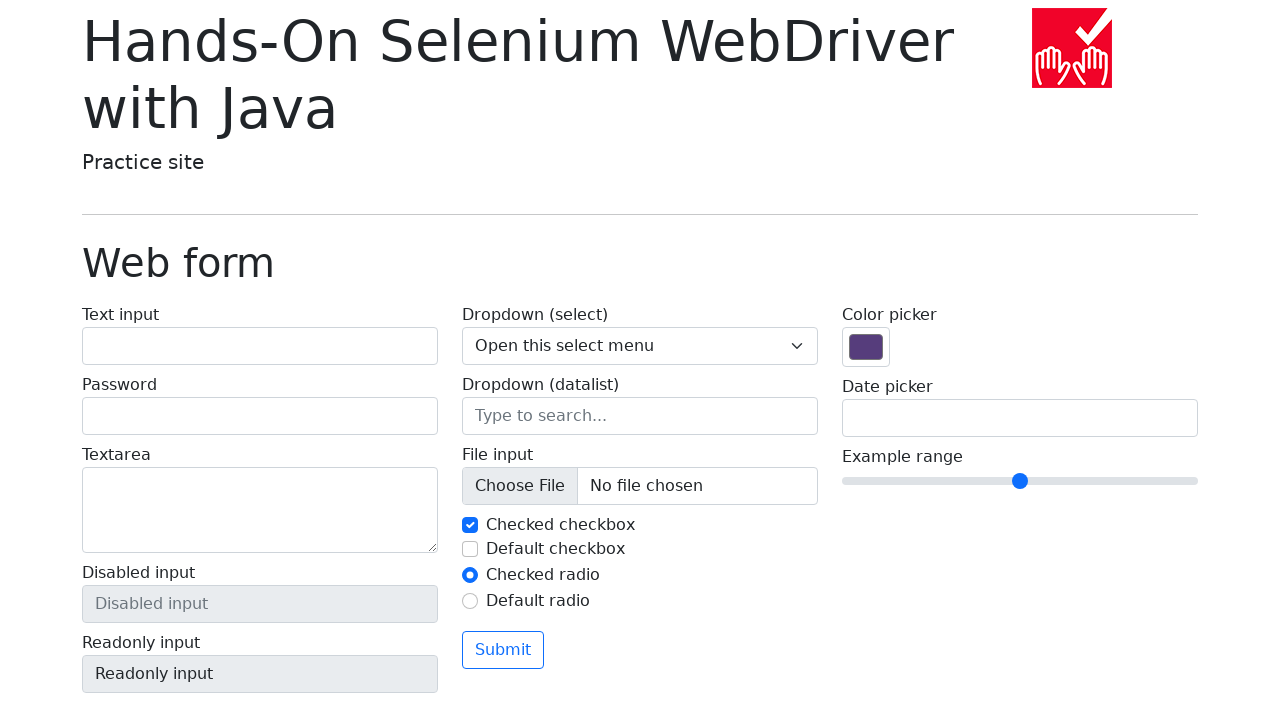

Web Form page loaded - display-6 element appeared
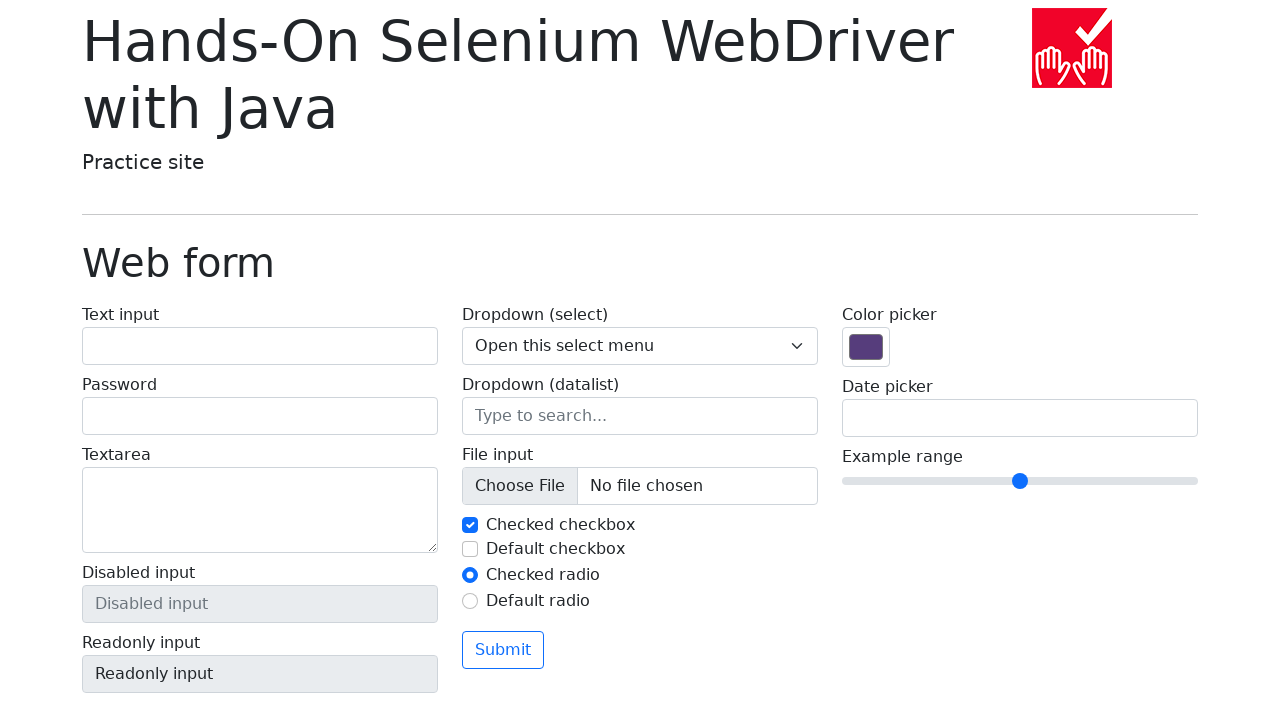

Verified 'Web form' text is present in page title
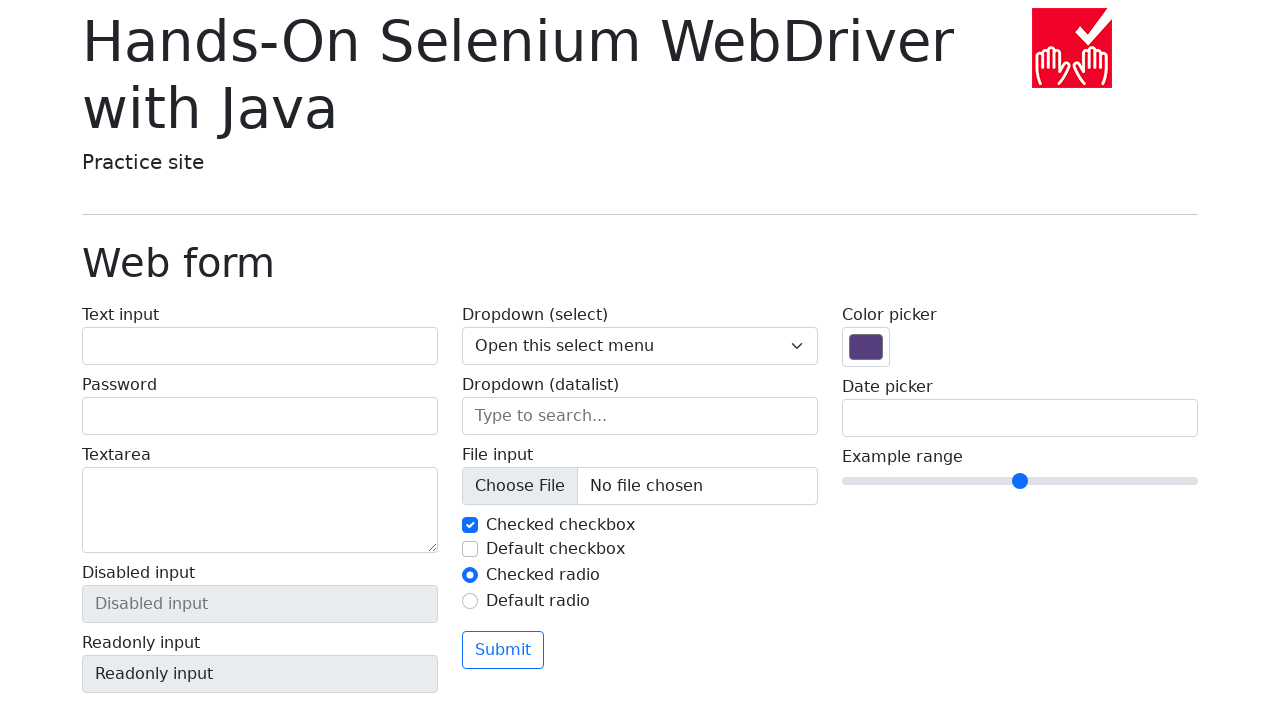

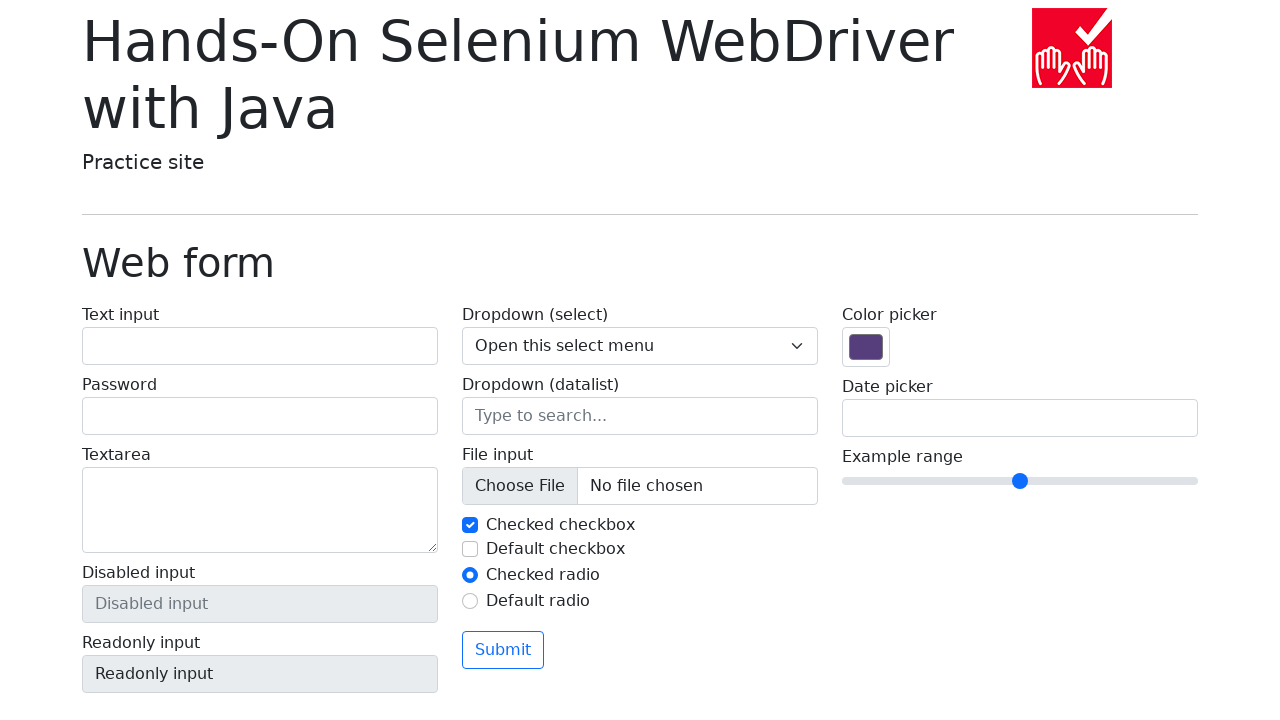